Tests form interactions by clicking radio button and checkbox selections

Starting URL: https://automationfc.github.io/basic-form/index.html

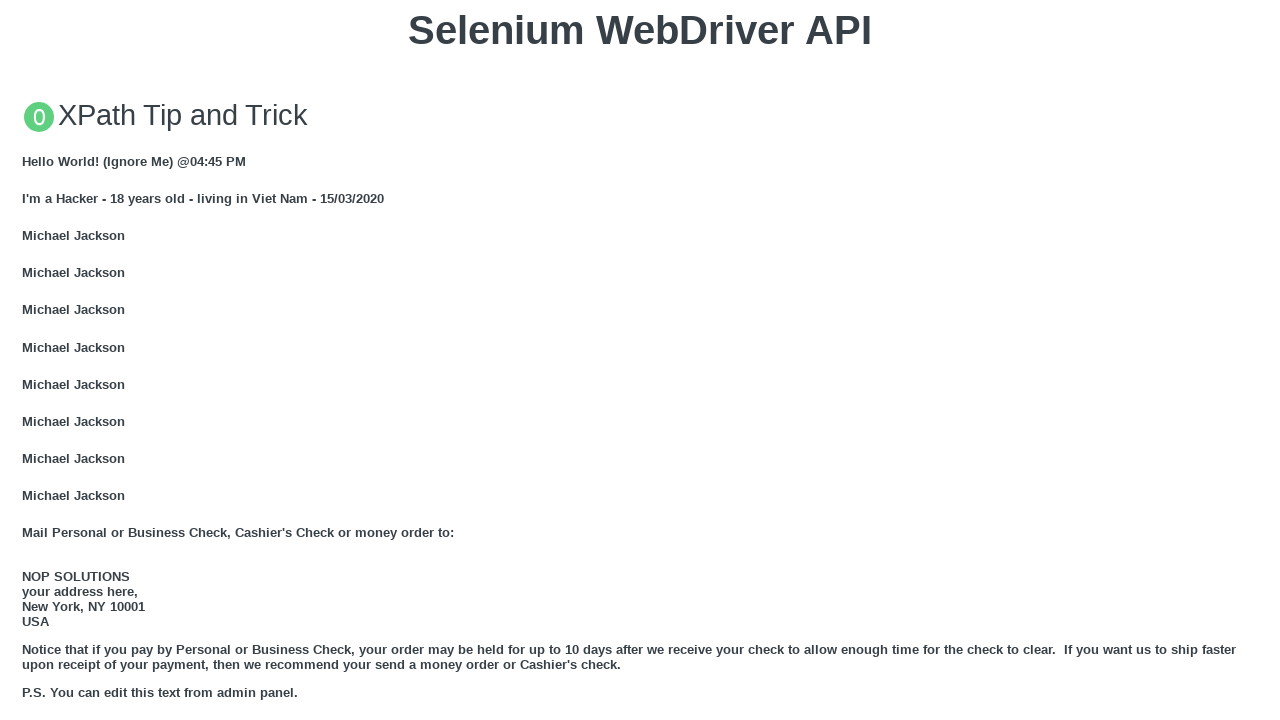

Clicked 'Under 18' radio button at (28, 360) on #under_18
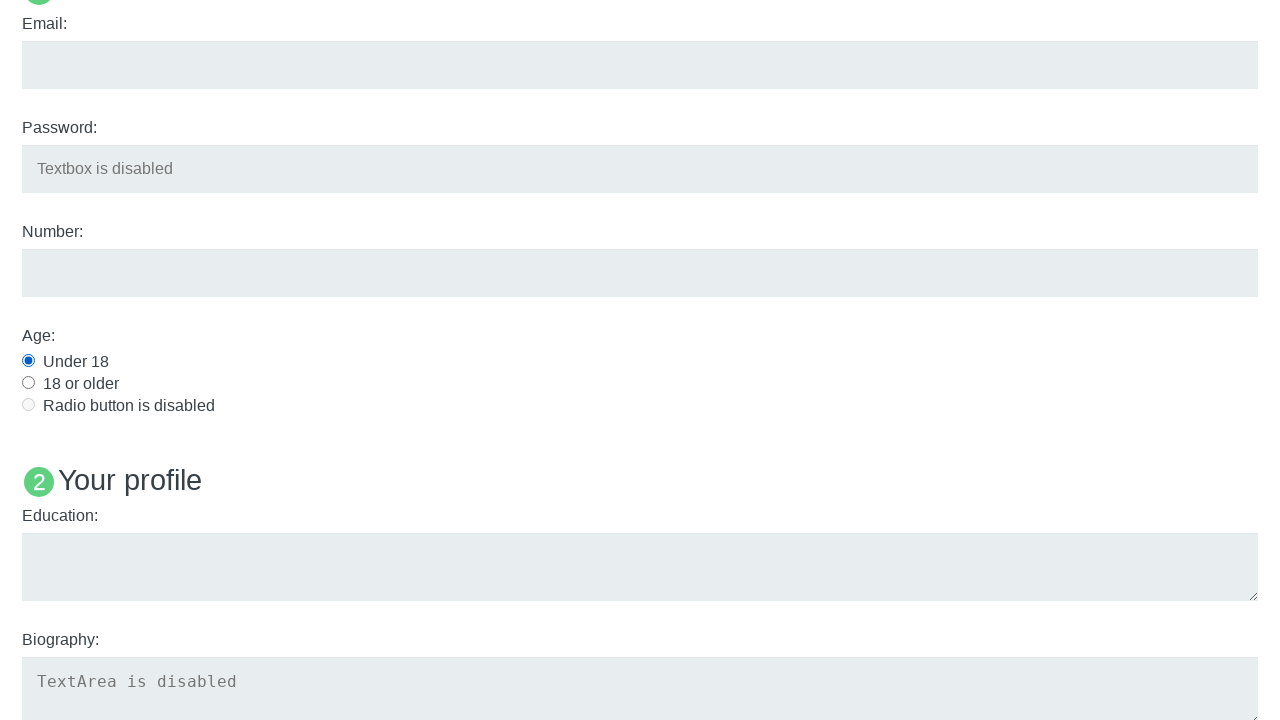

Clicked 'Java' language checkbox at (28, 361) on #java
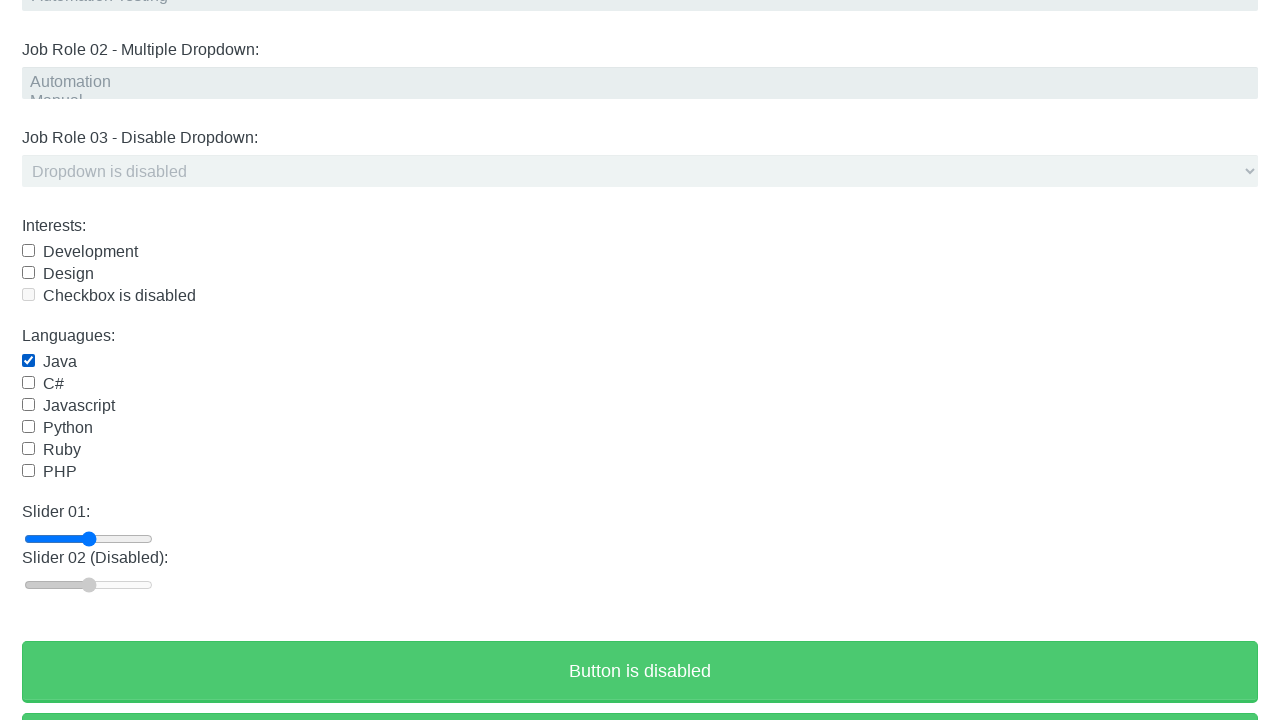

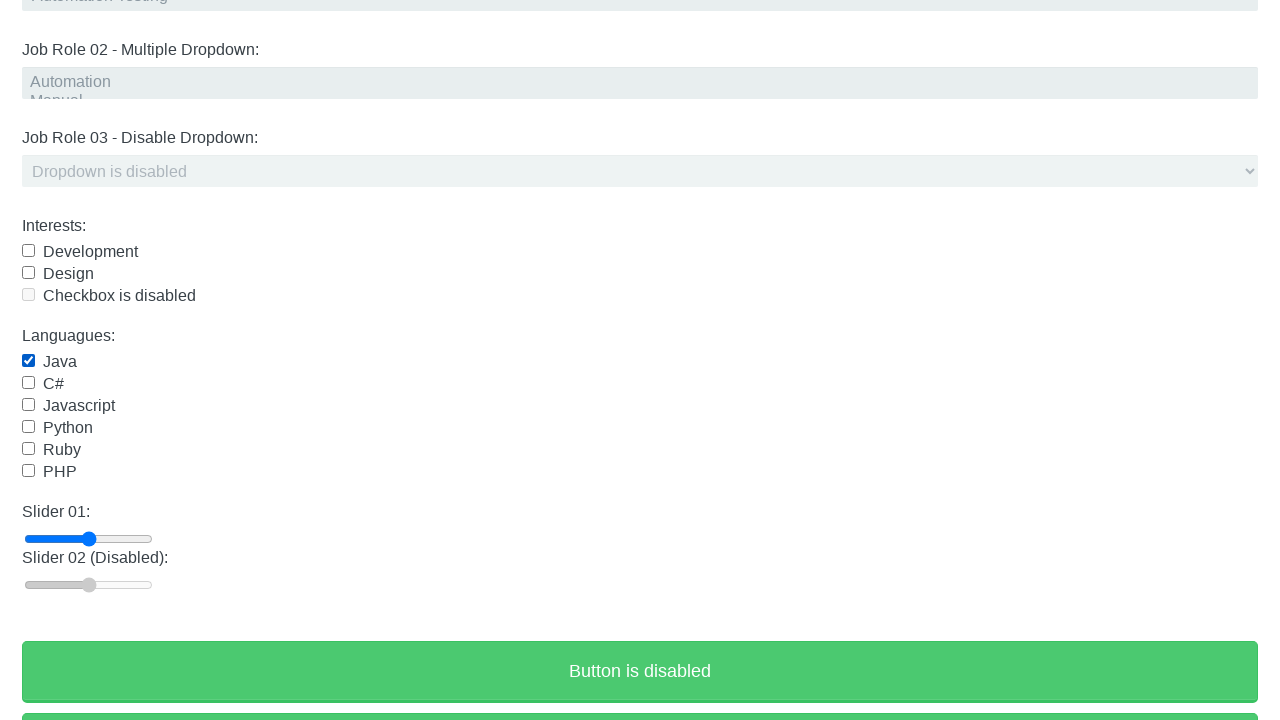